Navigates to a blog page, clicks on the blogs menu, and then clicks on a specific selenium-related link after it becomes clickable

Starting URL: http://omayo.blogspot.com/

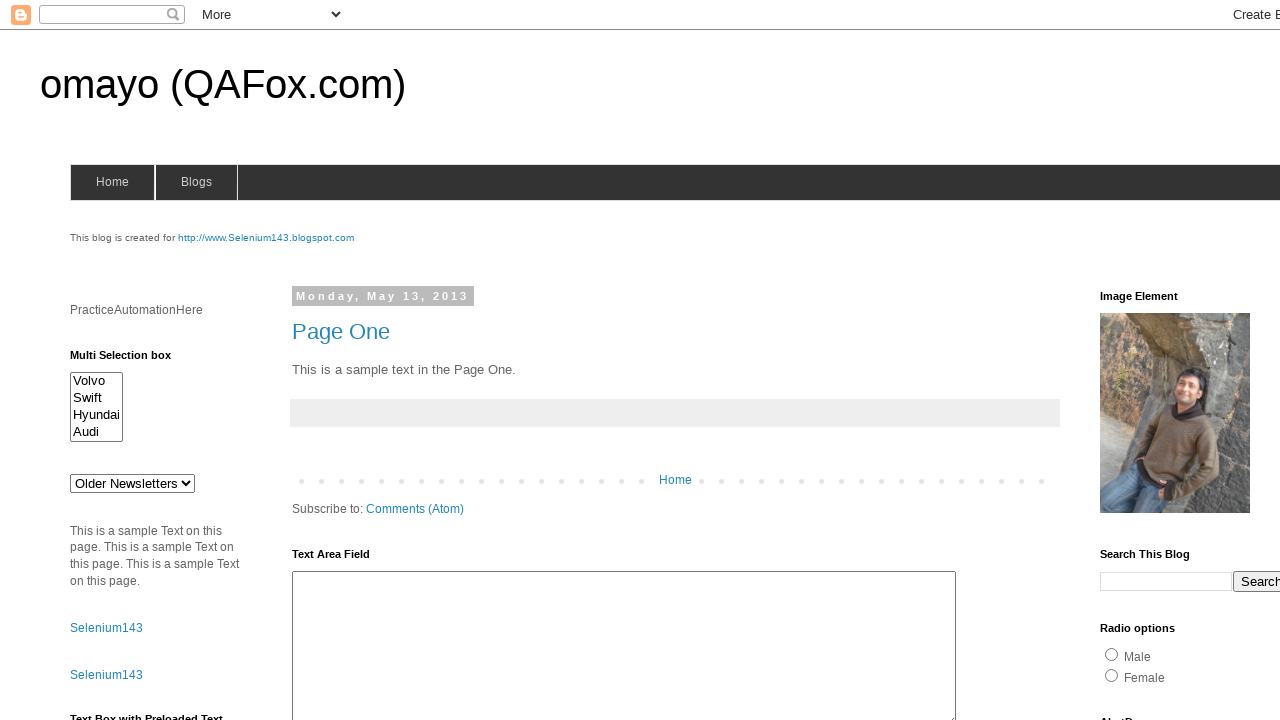

Navigated to http://omayo.blogspot.com/
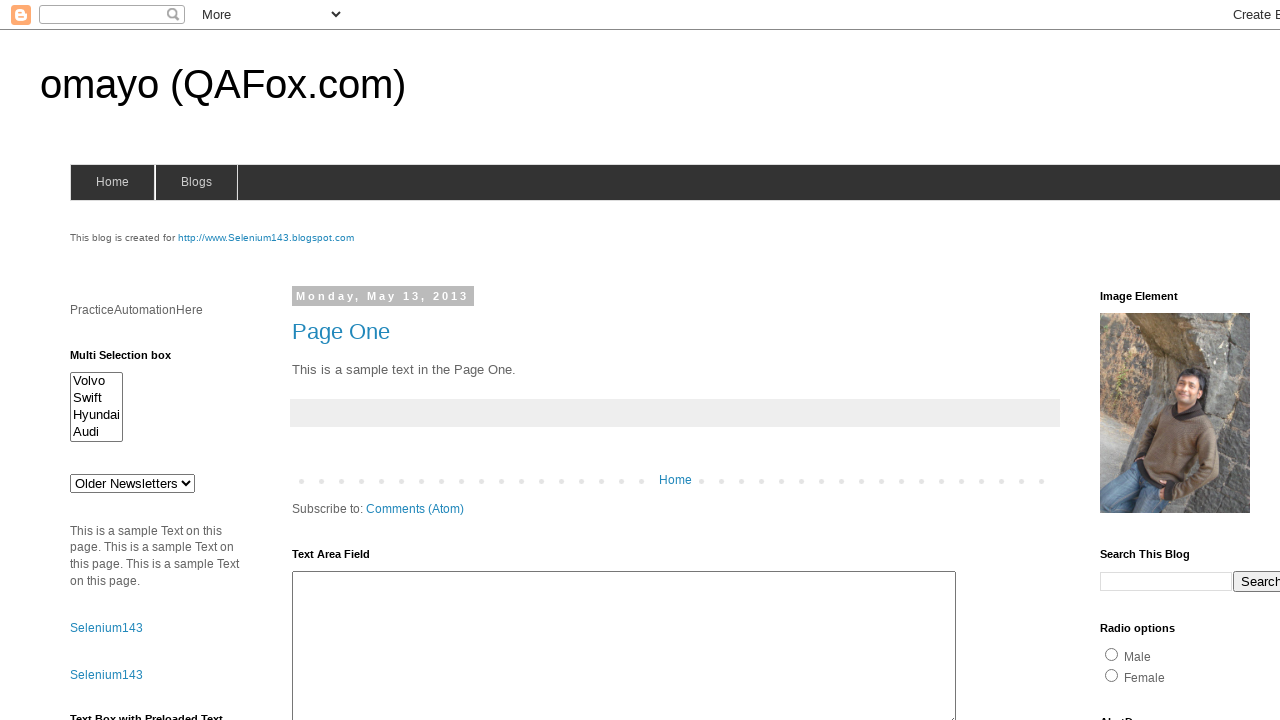

Clicked on the blogs menu at (196, 182) on #blogsmenu
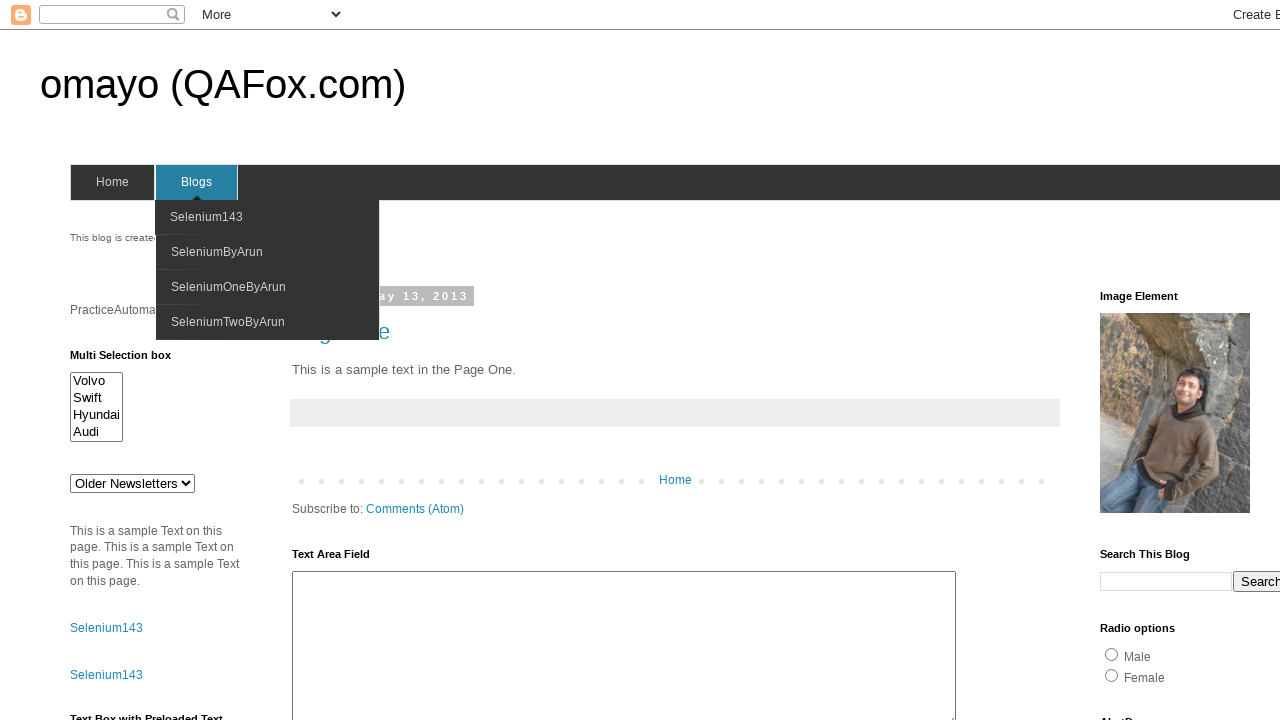

Waited for selenium143 link to become visible
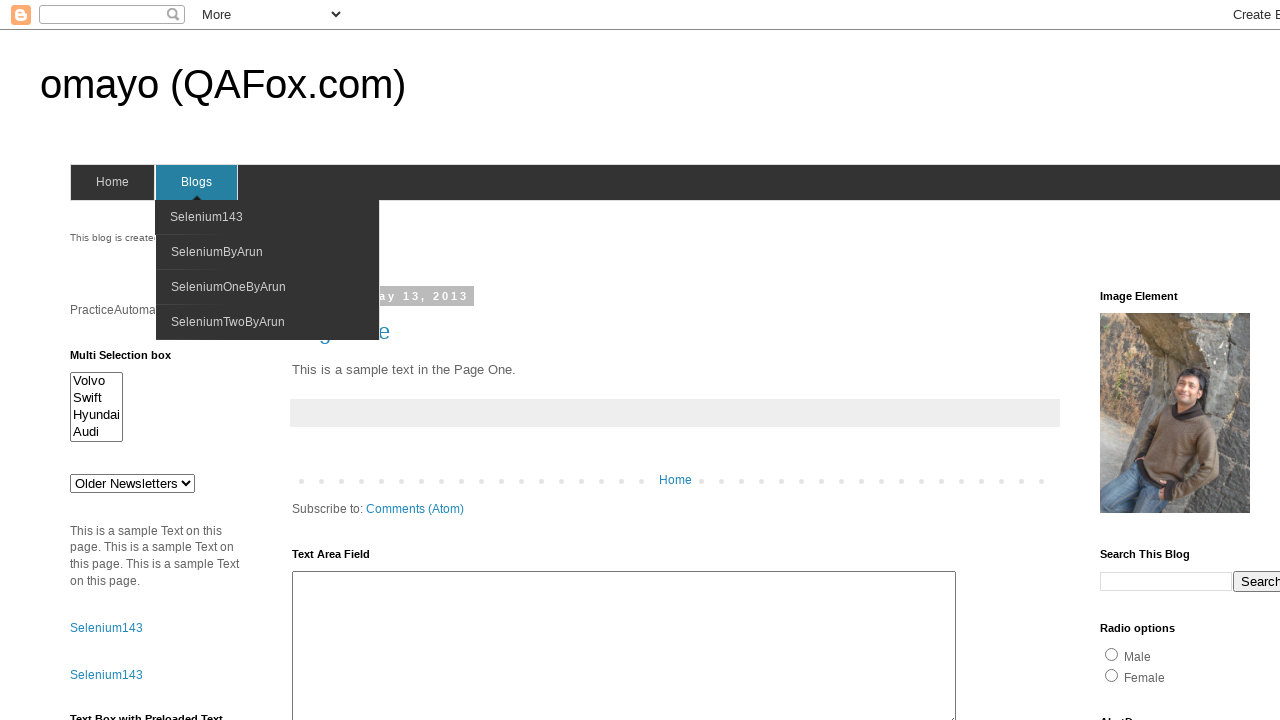

Clicked on the selenium-related link at (186, 6) on #selenium143
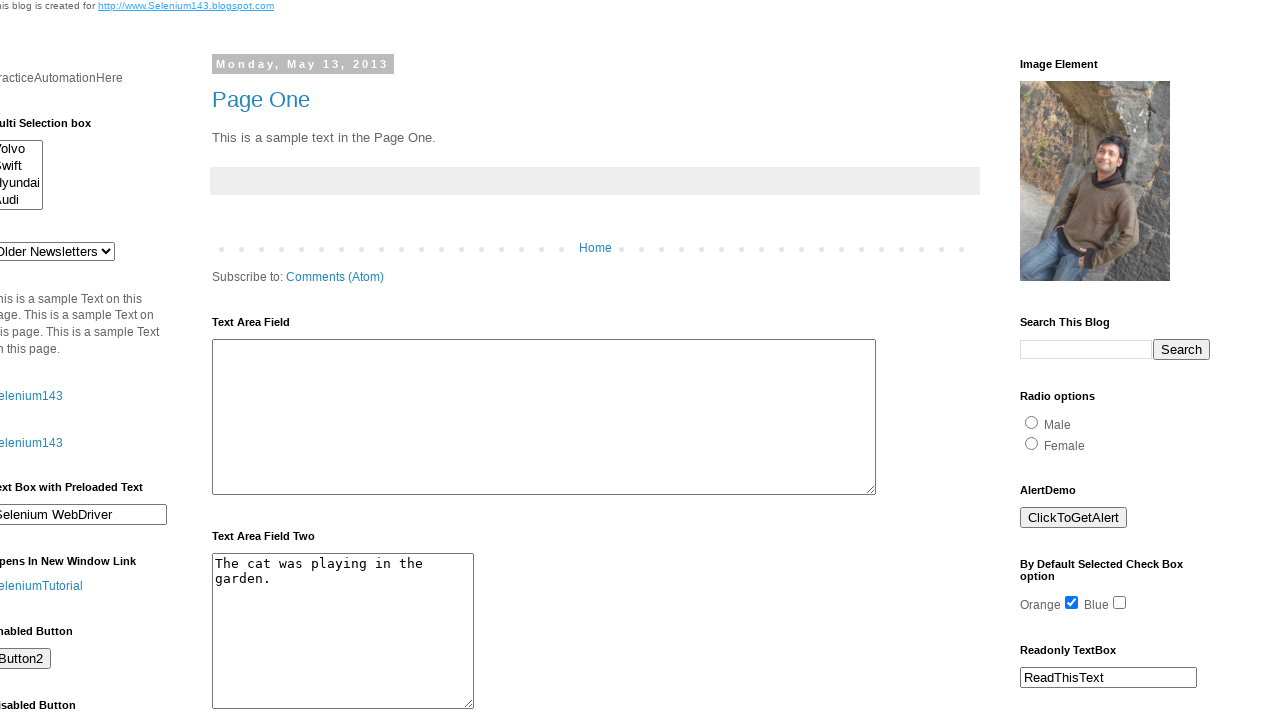

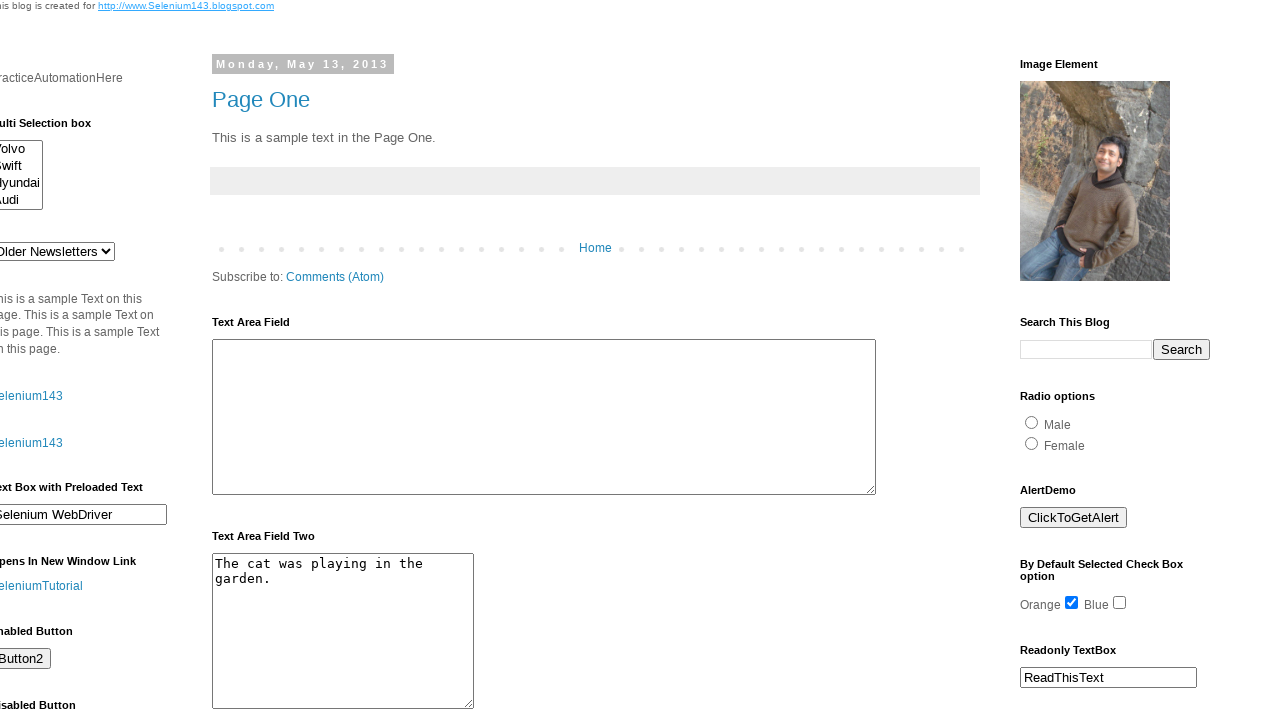